Navigates to AJIO website and scrolls to a specific element on the page

Starting URL: https://www.ajio.com/

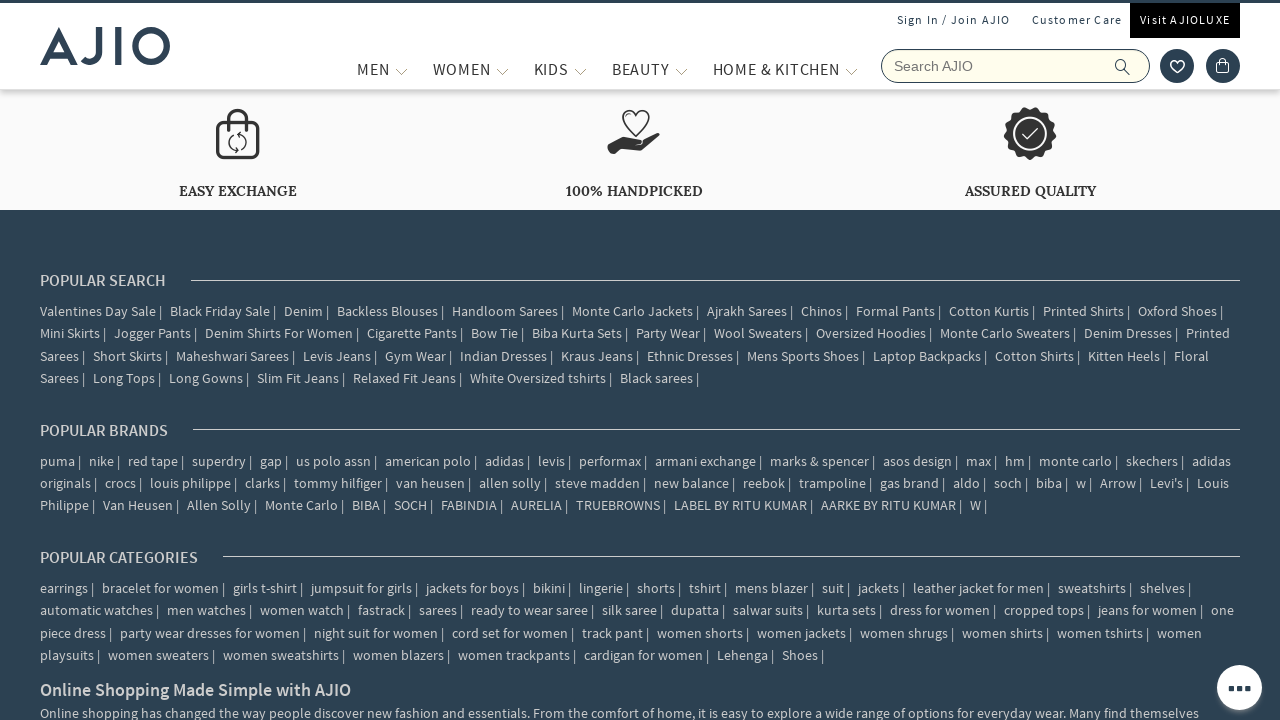

Waited for COD icon element to be present on AJIO website
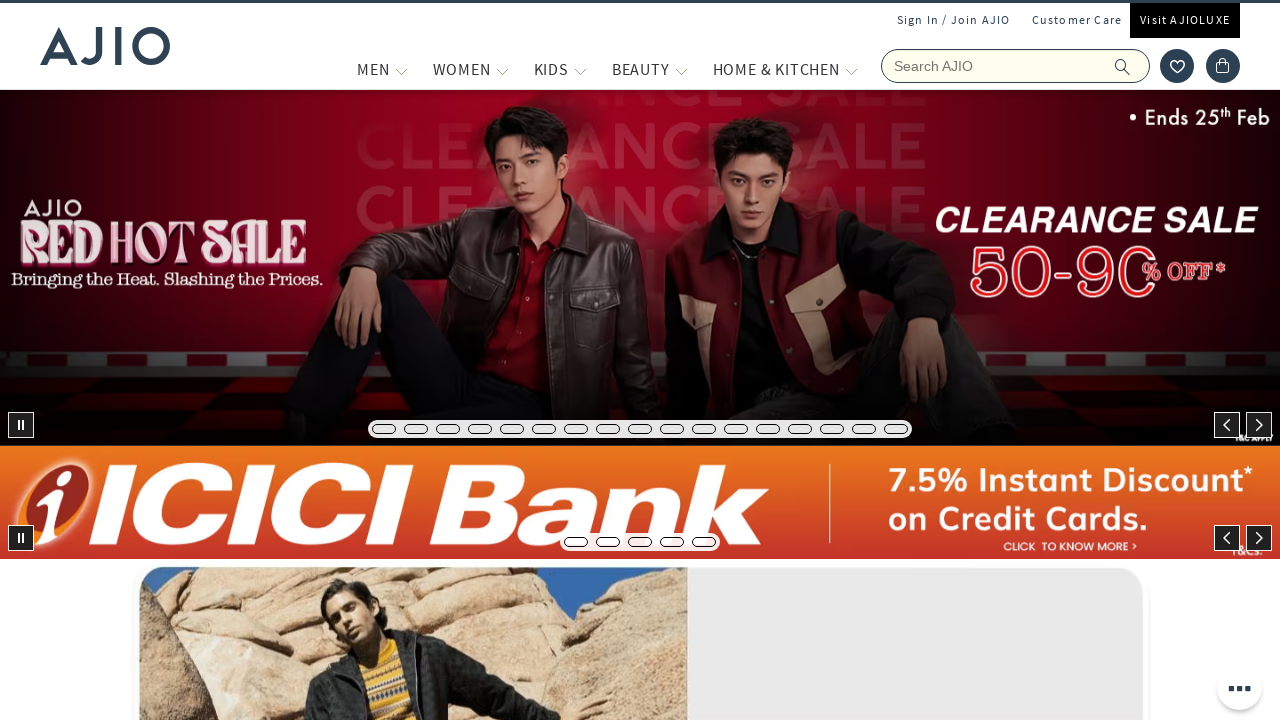

Located the COD icon element
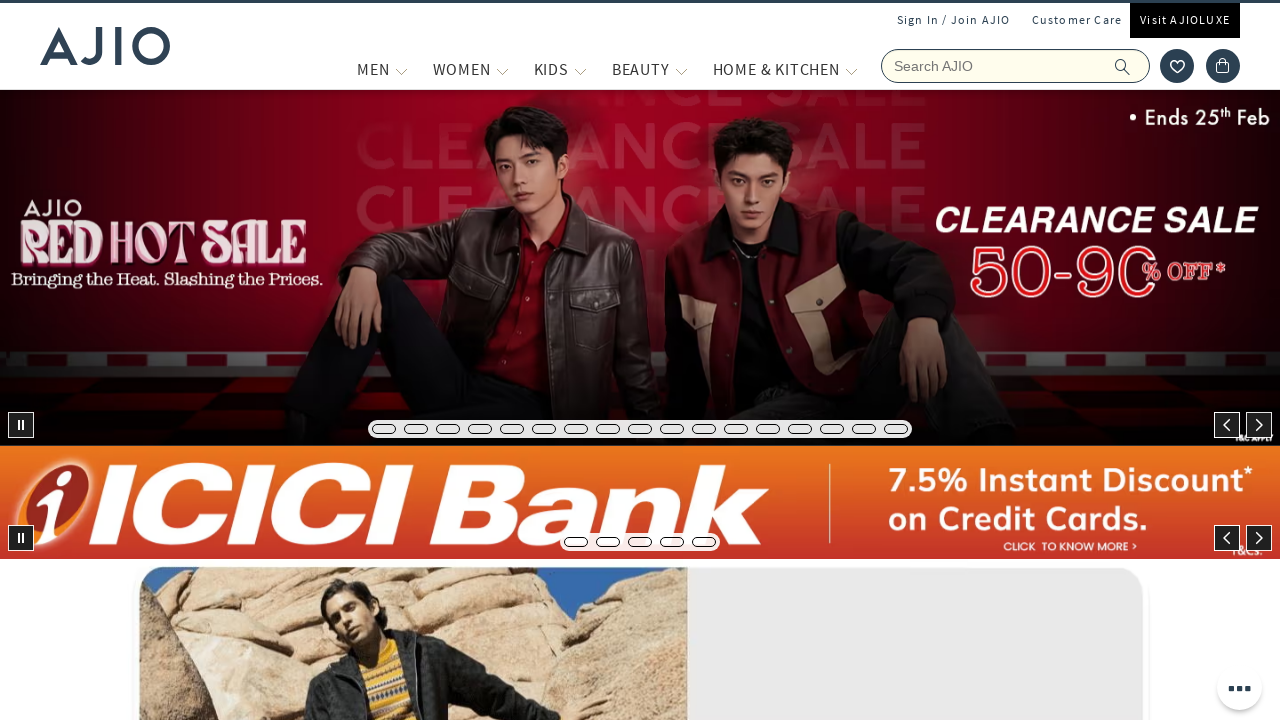

Scrolled to COD icon element on the page
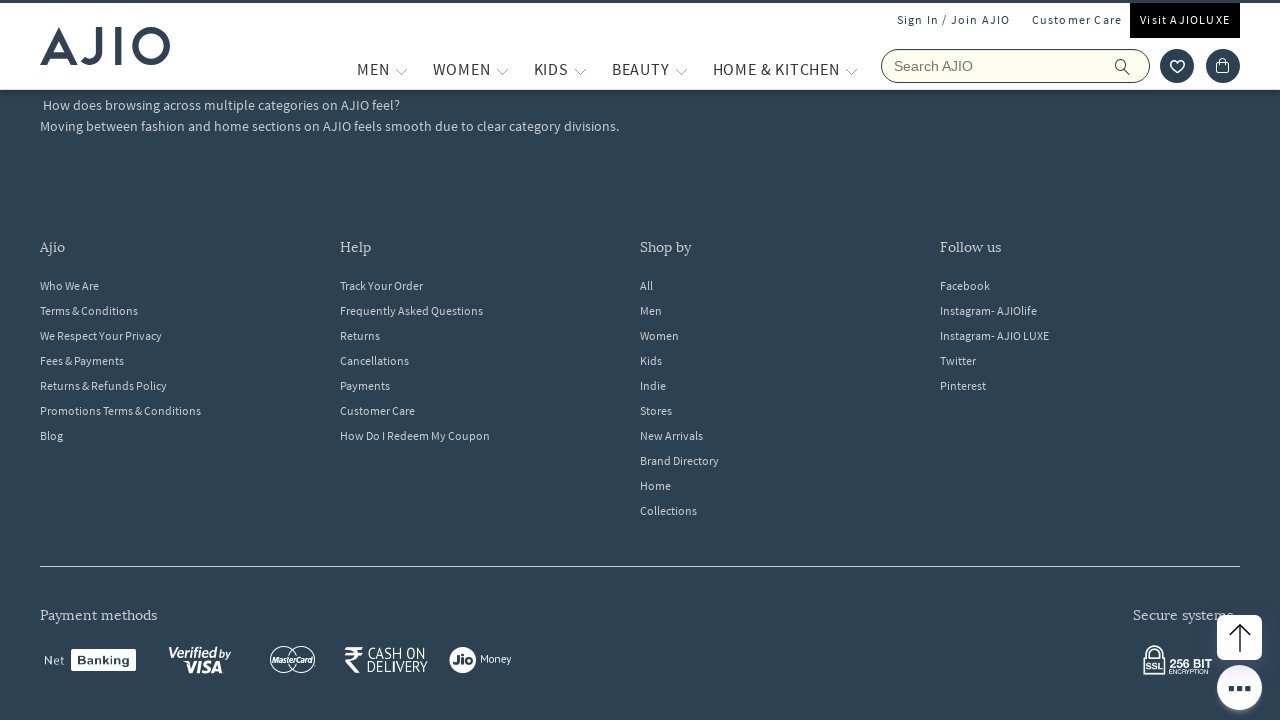

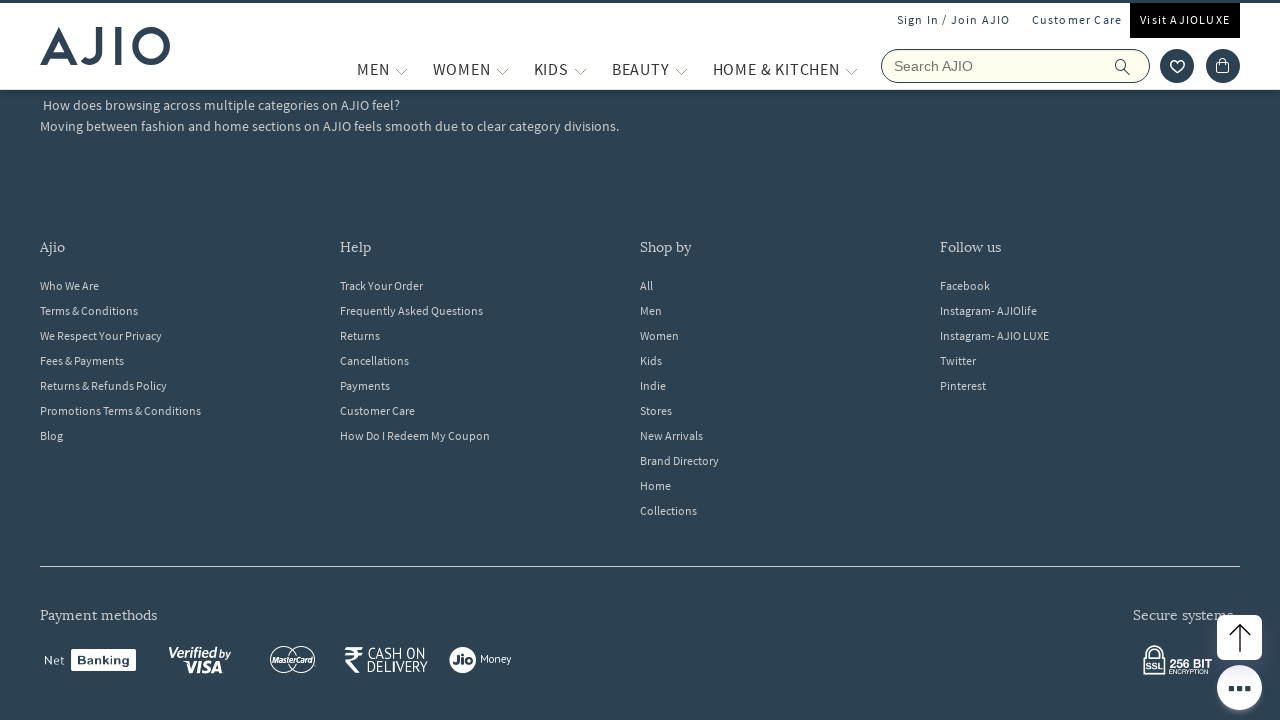